Tests the Calley call-from-browser page by resizing the viewport to various common screen resolutions to verify responsive design

Starting URL: https://www.getcalley.com/calley-call-from-browser/

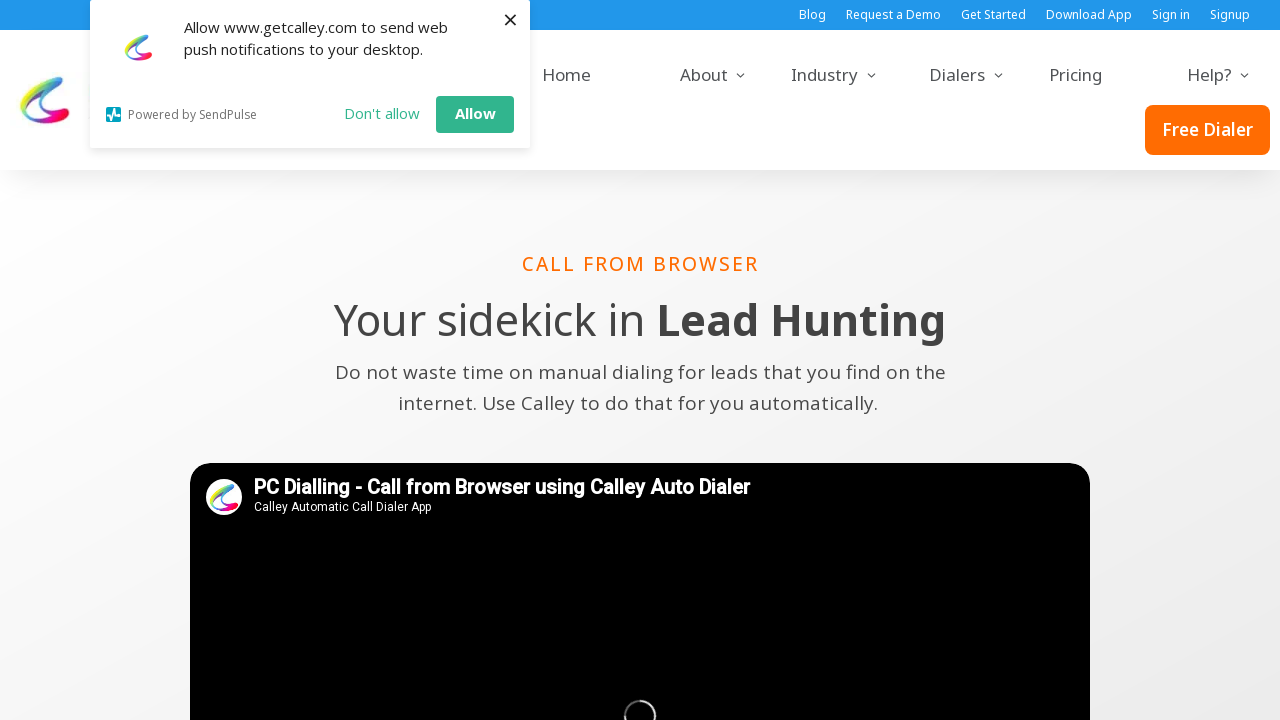

Resized viewport to 1920x1080 resolution
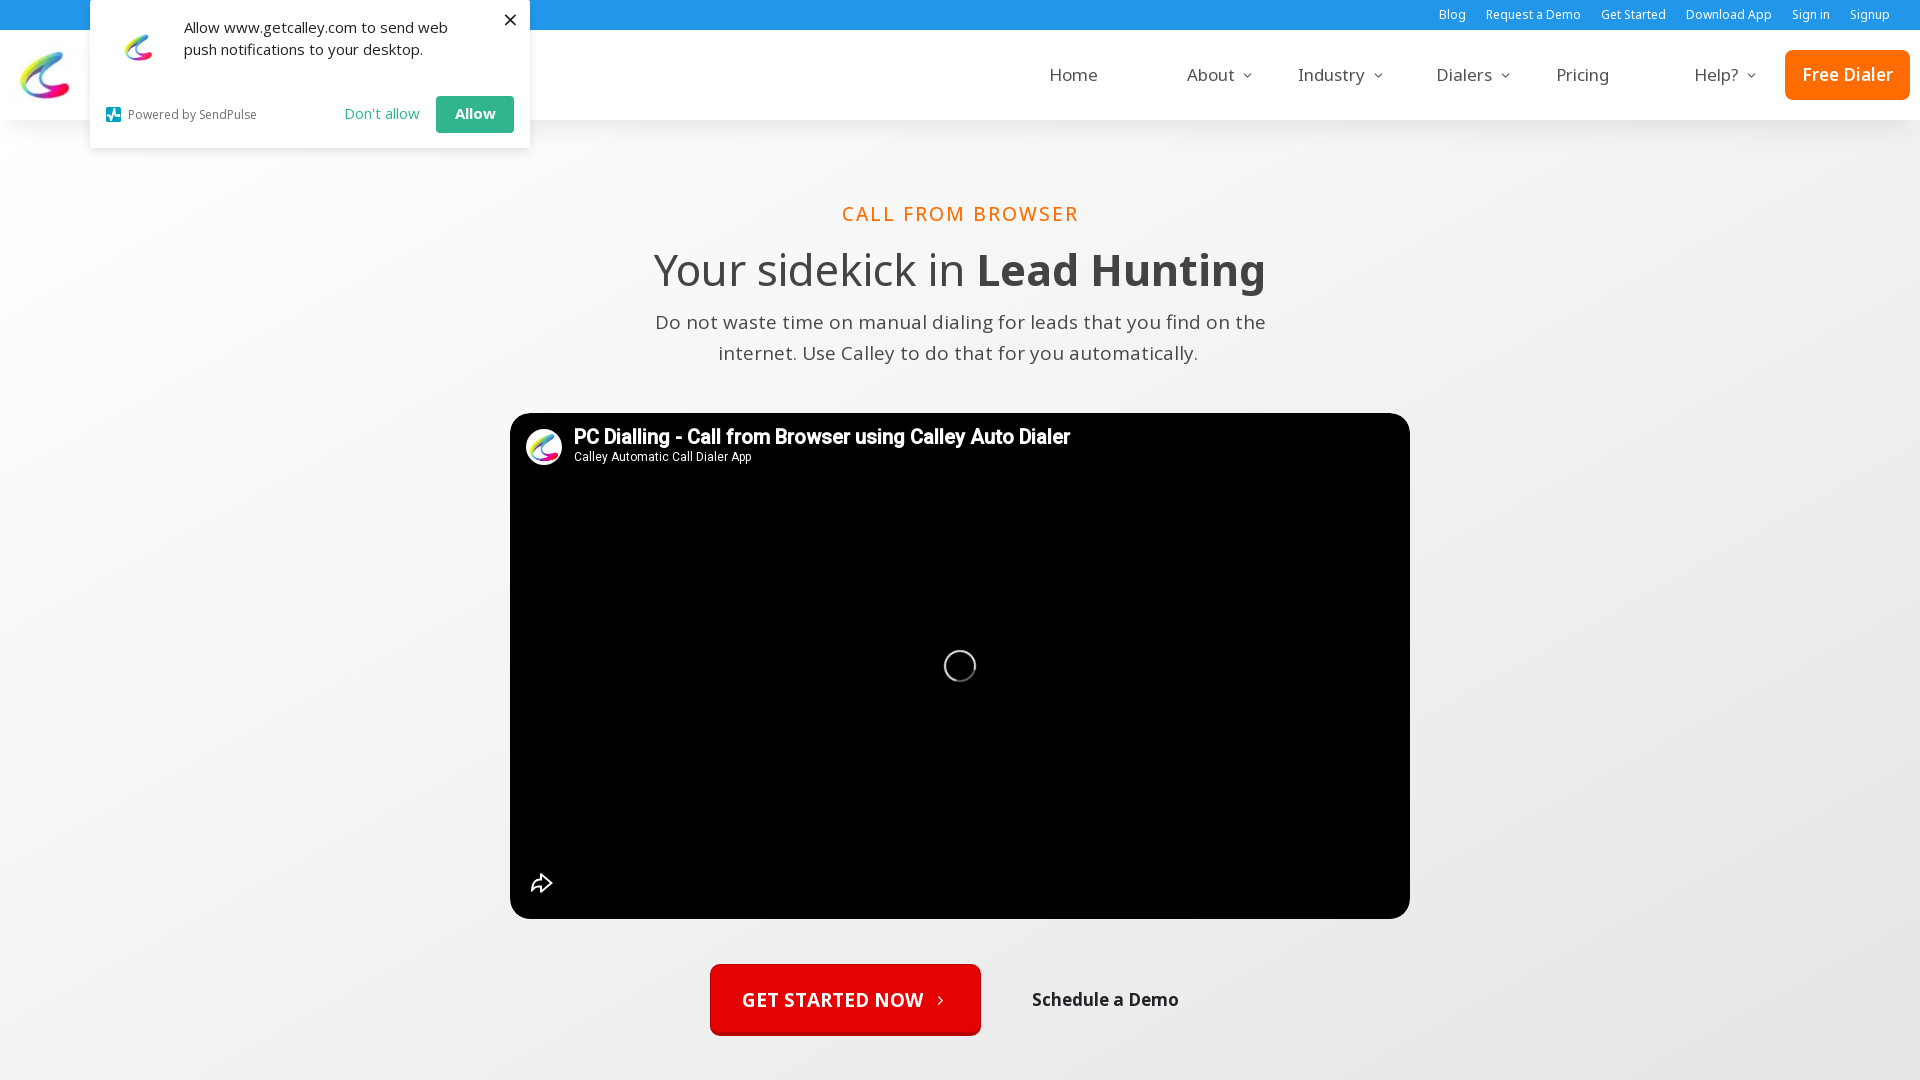

Waited 500ms for responsive layout adjustments at 1920x1080
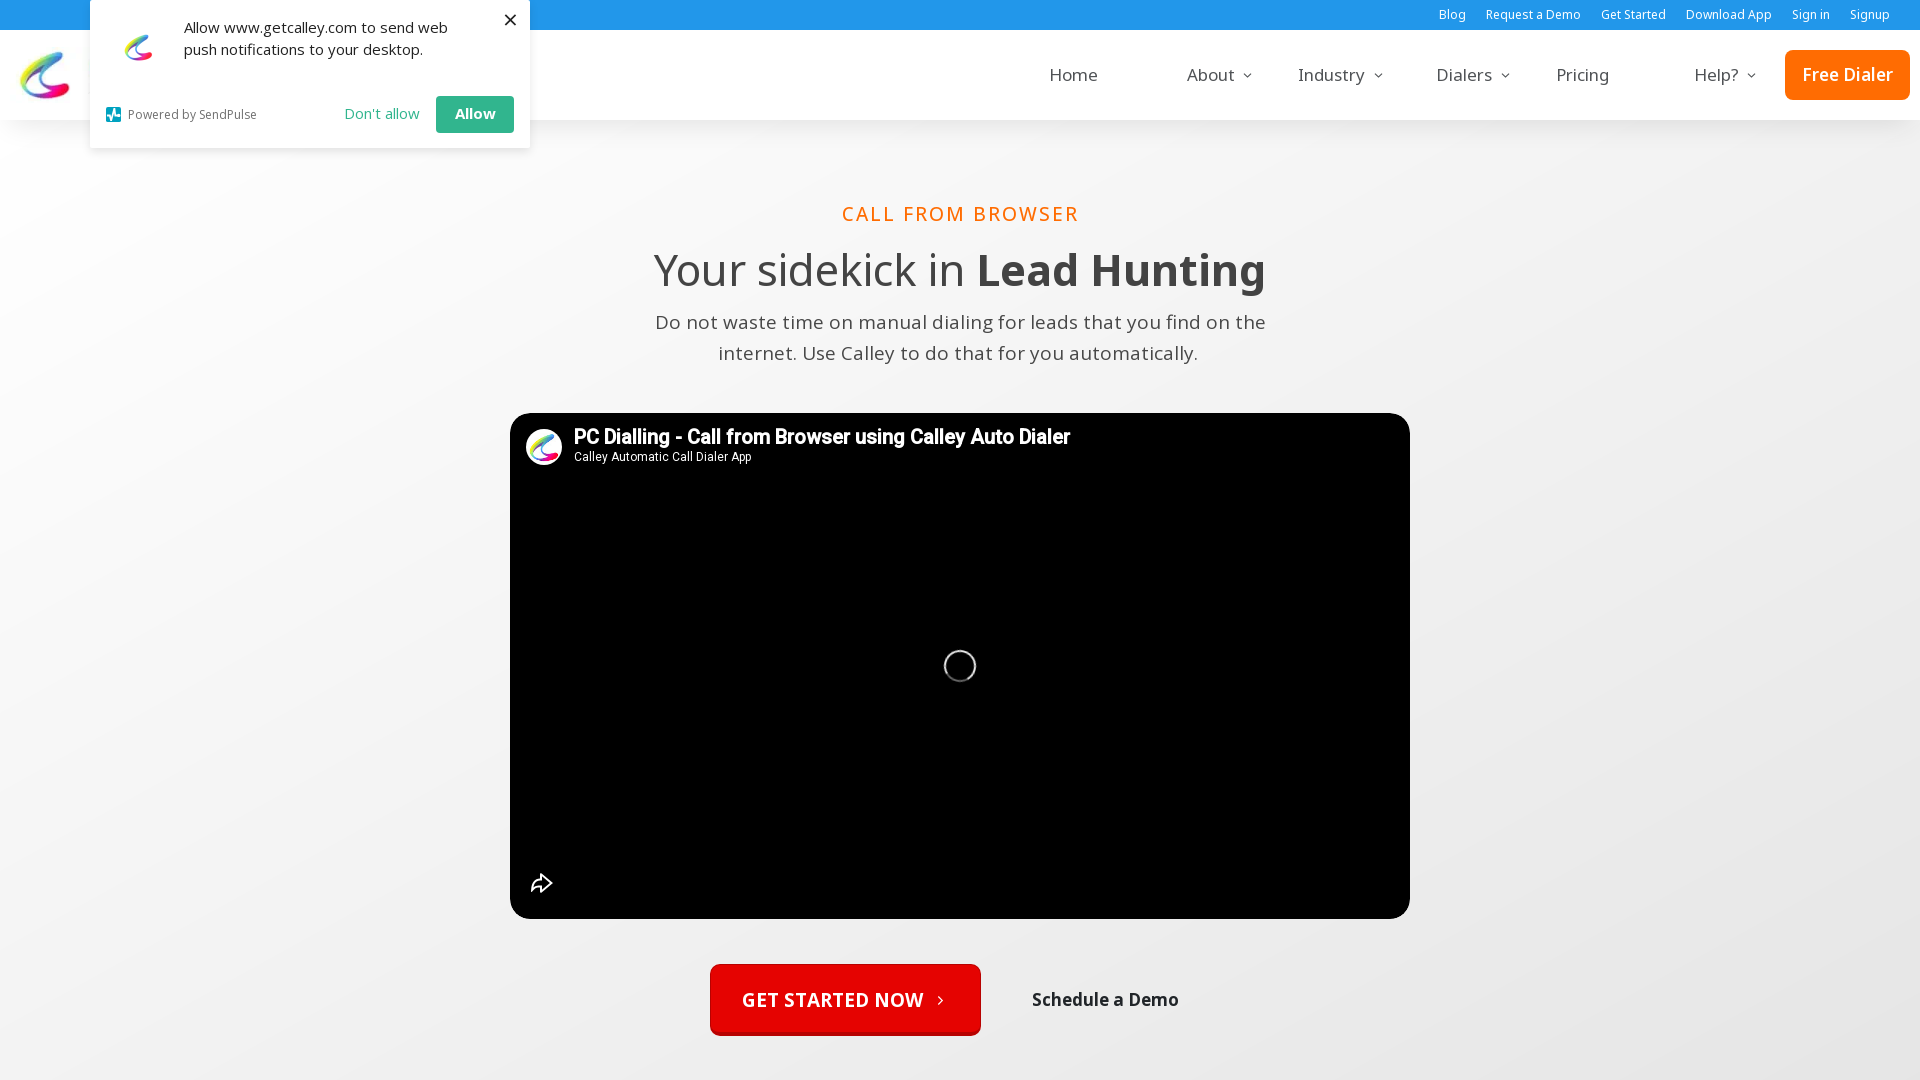

Resized viewport to 1366x768 resolution
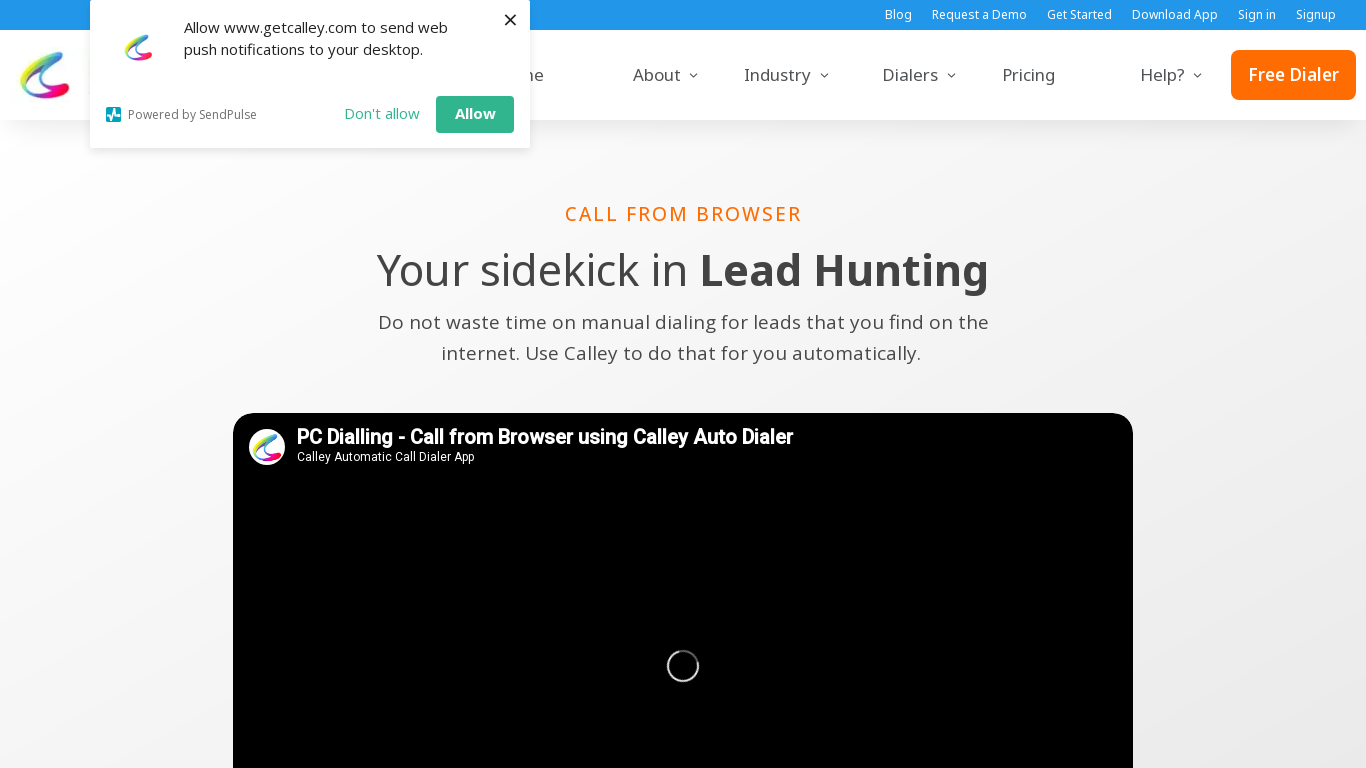

Waited 500ms for responsive layout adjustments at 1366x768
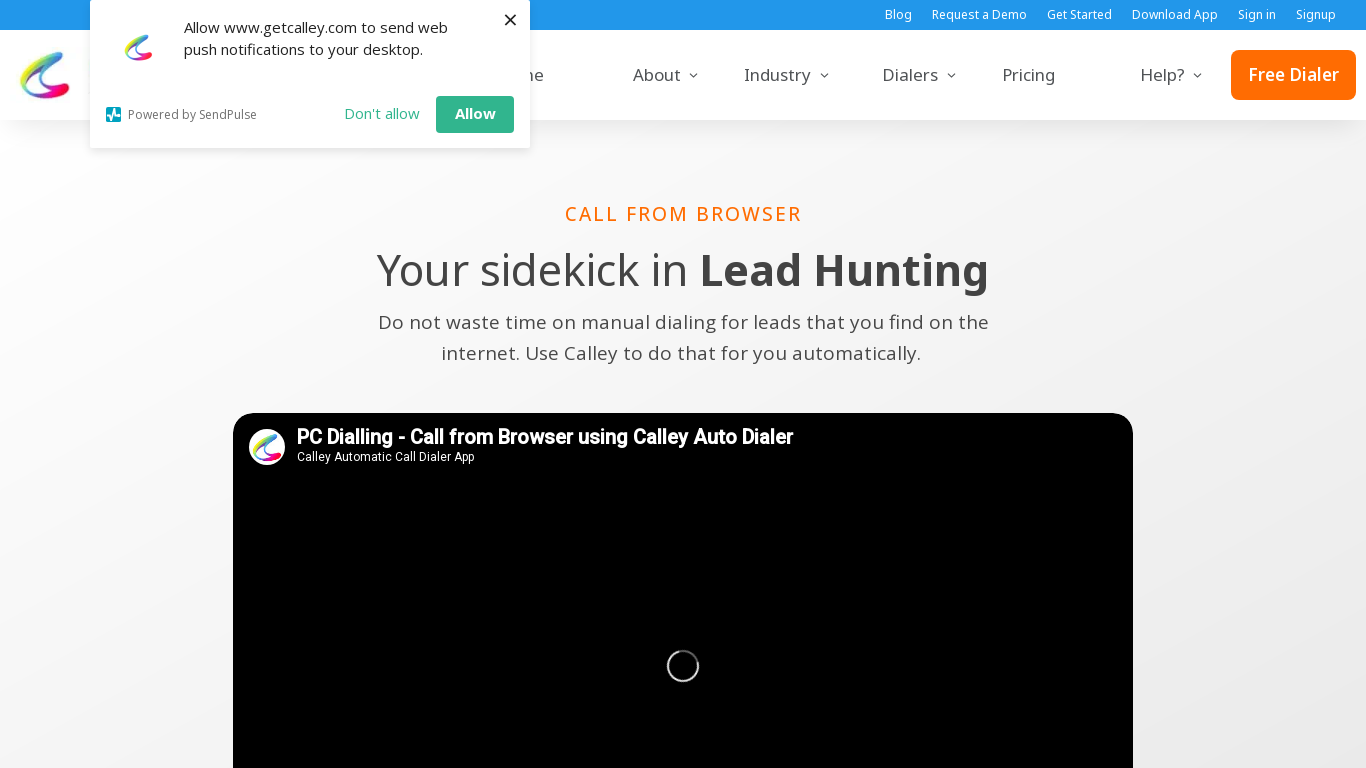

Resized viewport to 1536x864 resolution
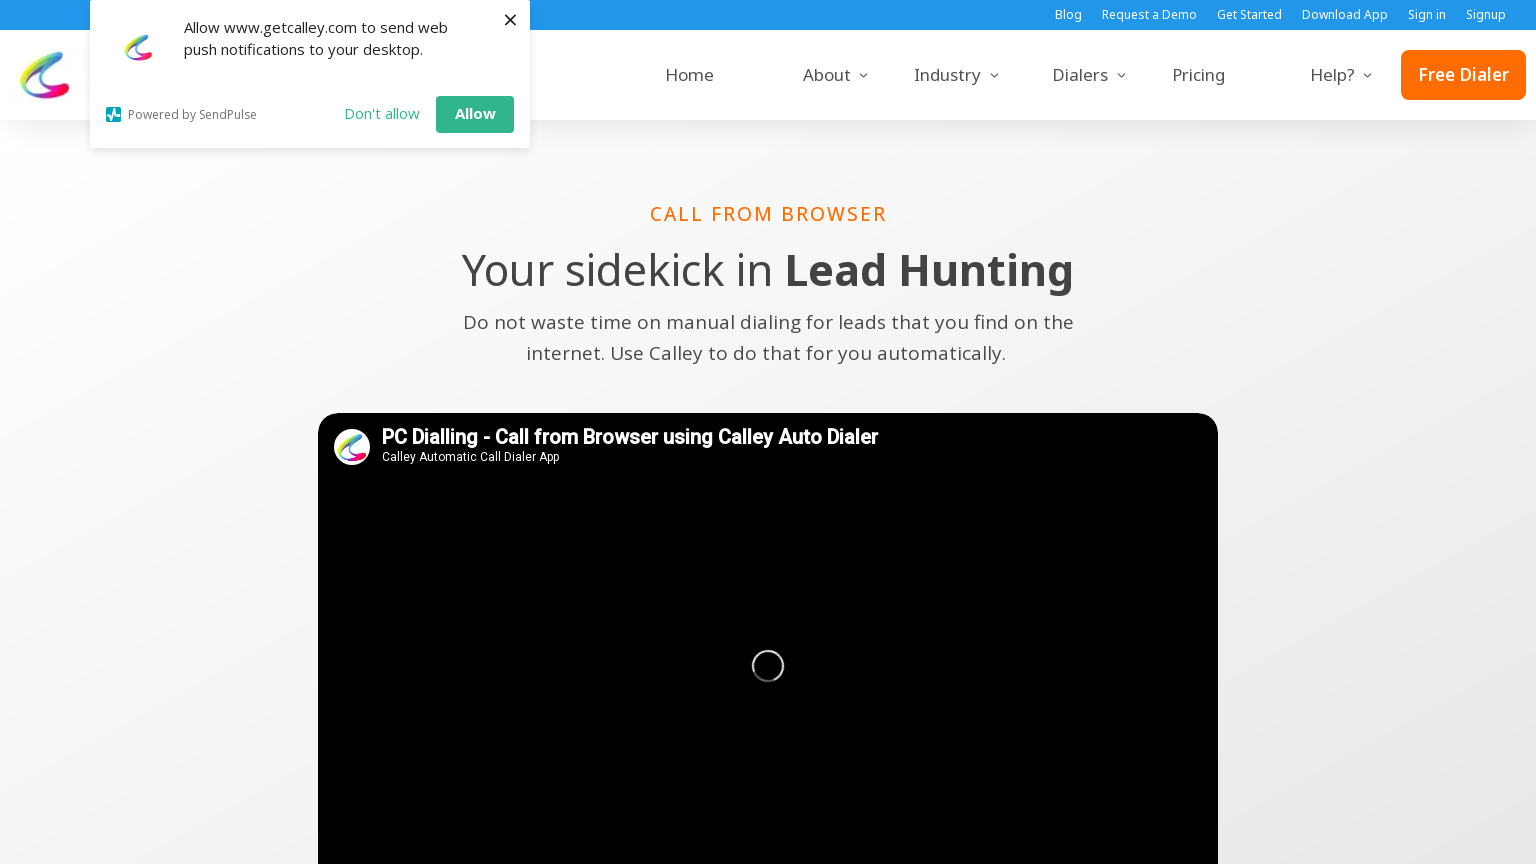

Waited 500ms for responsive layout adjustments at 1536x864
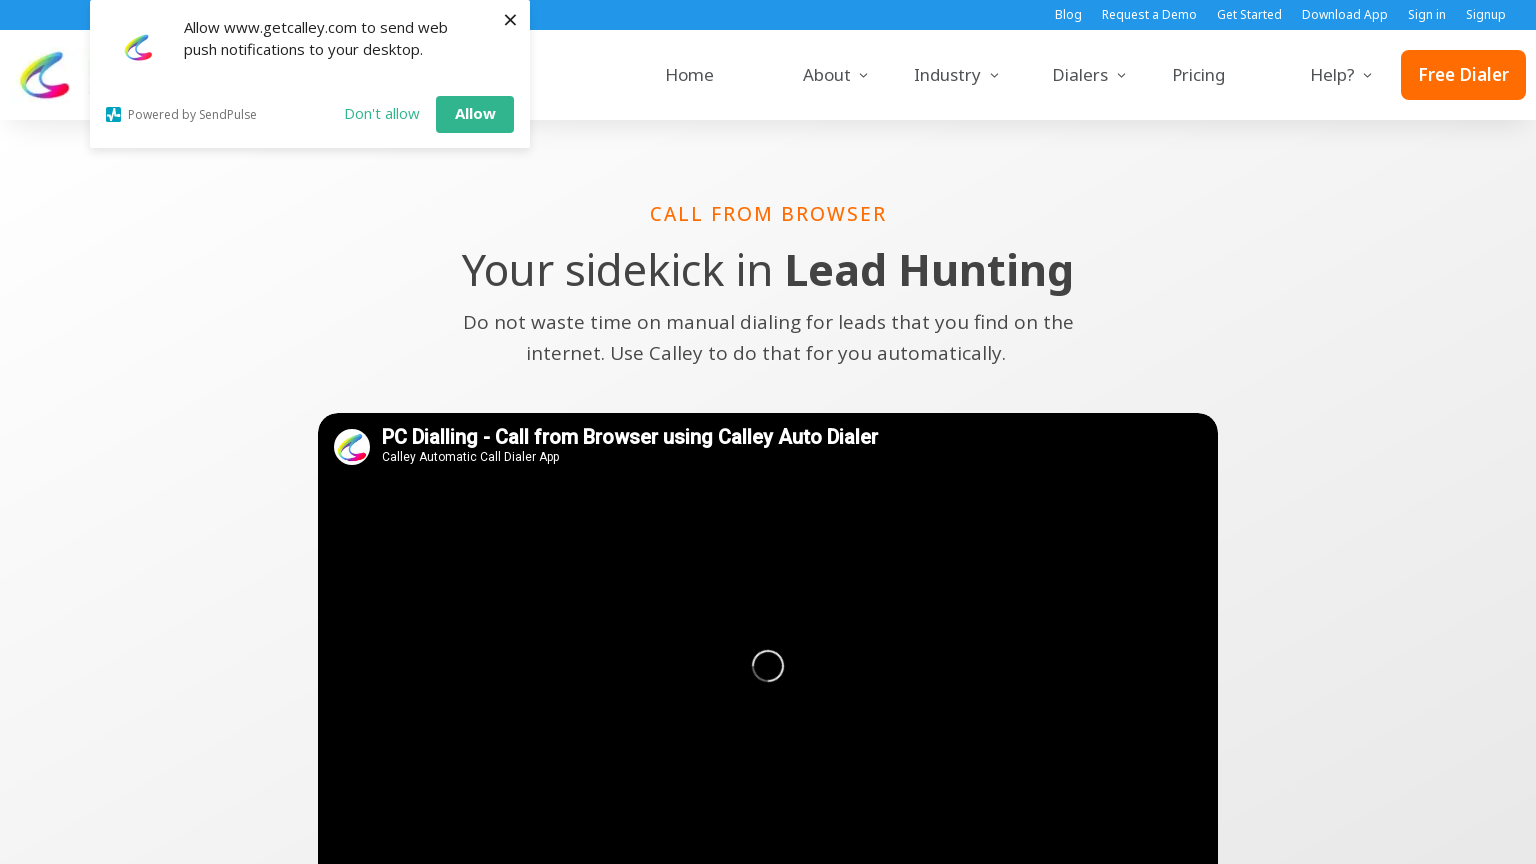

Resized viewport to 360x640 resolution
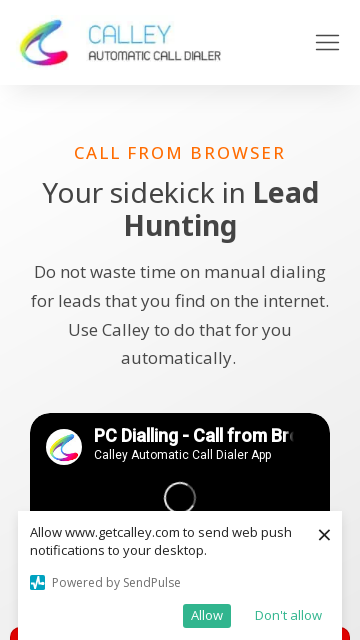

Waited 500ms for responsive layout adjustments at 360x640
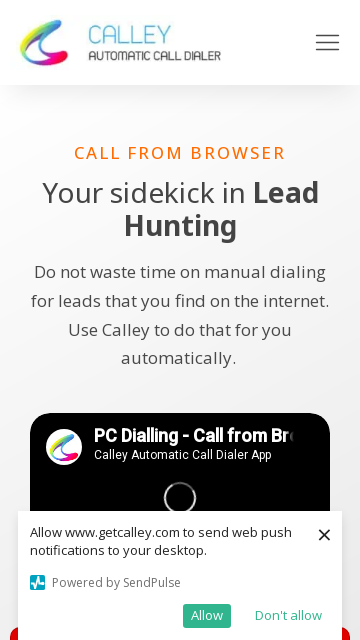

Resized viewport to 414x896 resolution
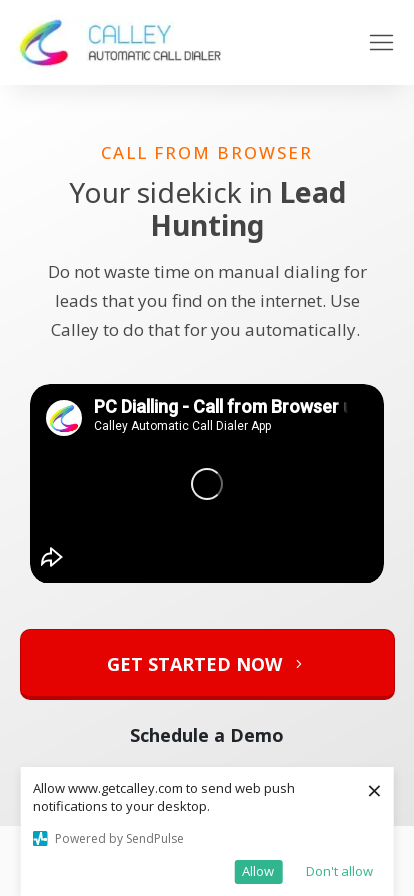

Waited 500ms for responsive layout adjustments at 414x896
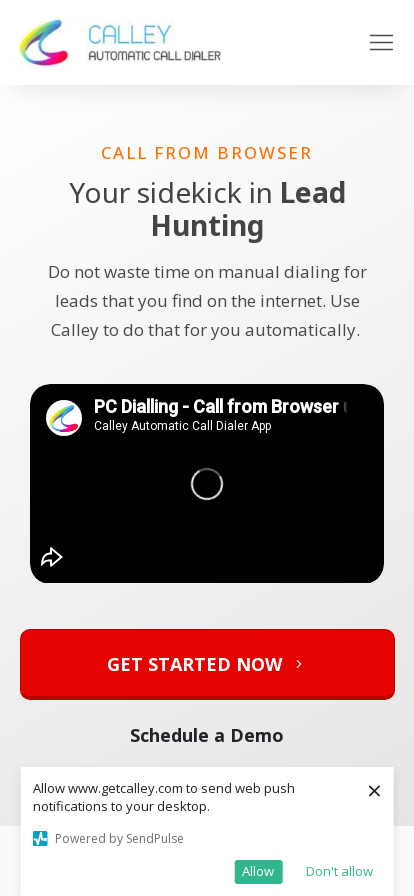

Resized viewport to 375x667 resolution
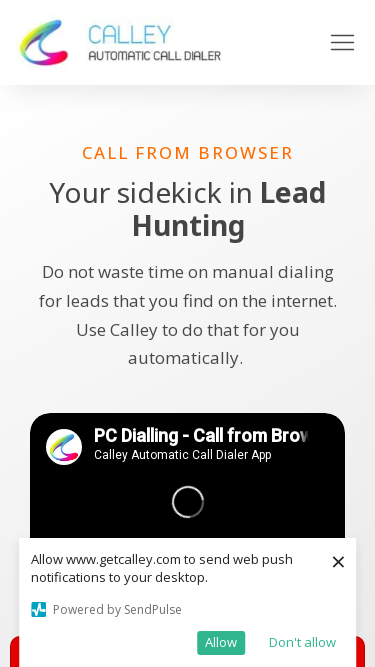

Waited 500ms for responsive layout adjustments at 375x667
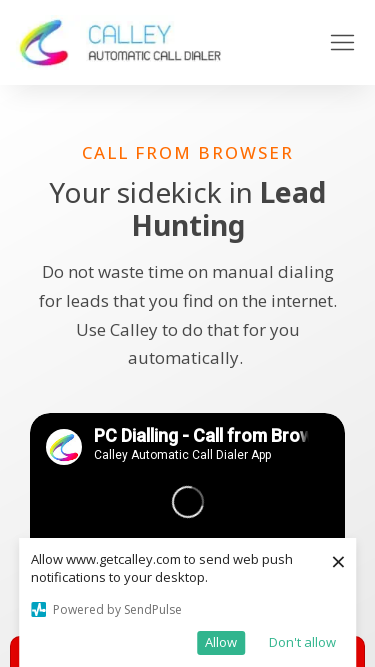

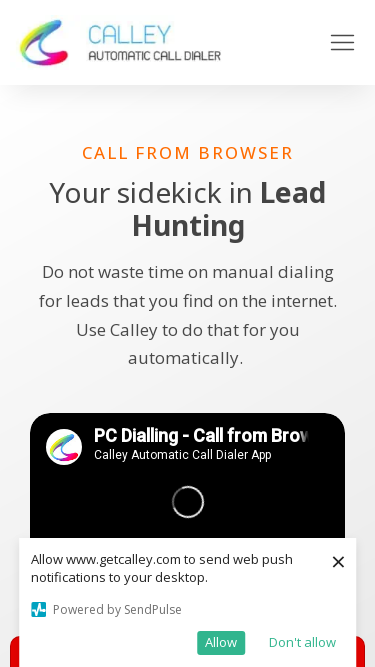